Navigates to the Makers tech website and retrieves the page title to verify the page loads correctly

Starting URL: https://makers.tech

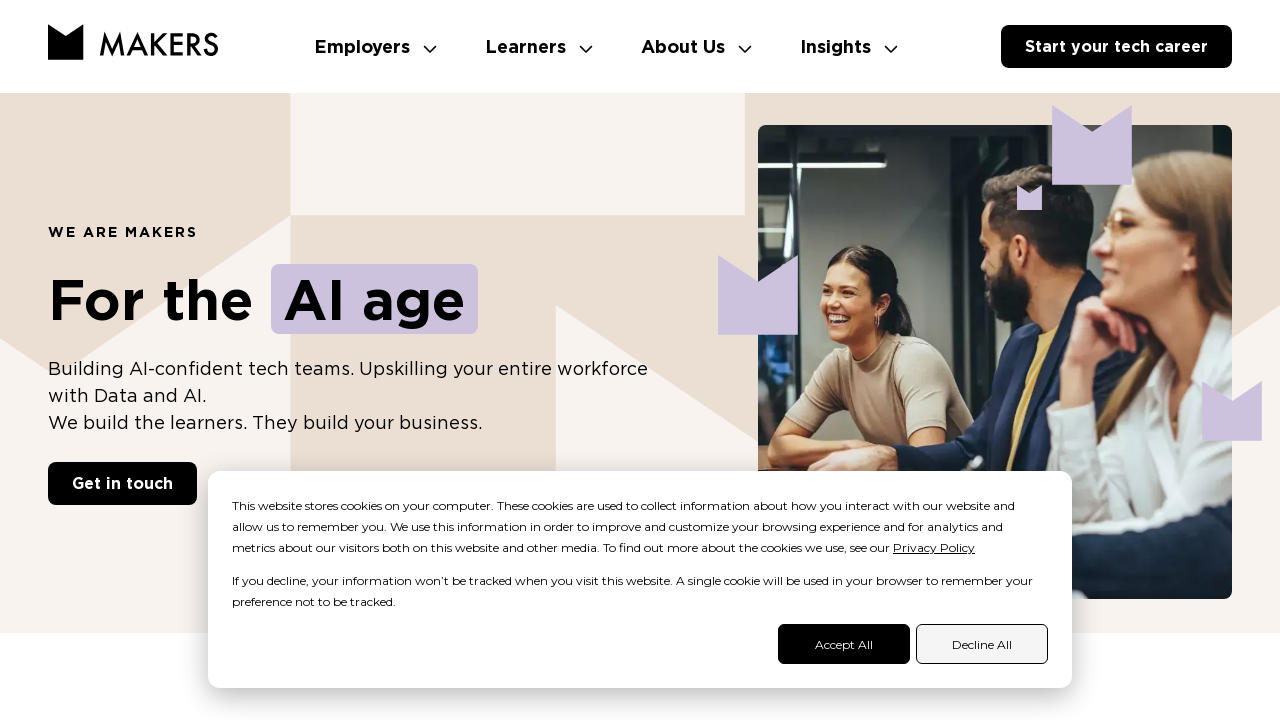

Waited for page to reach domcontentloaded state
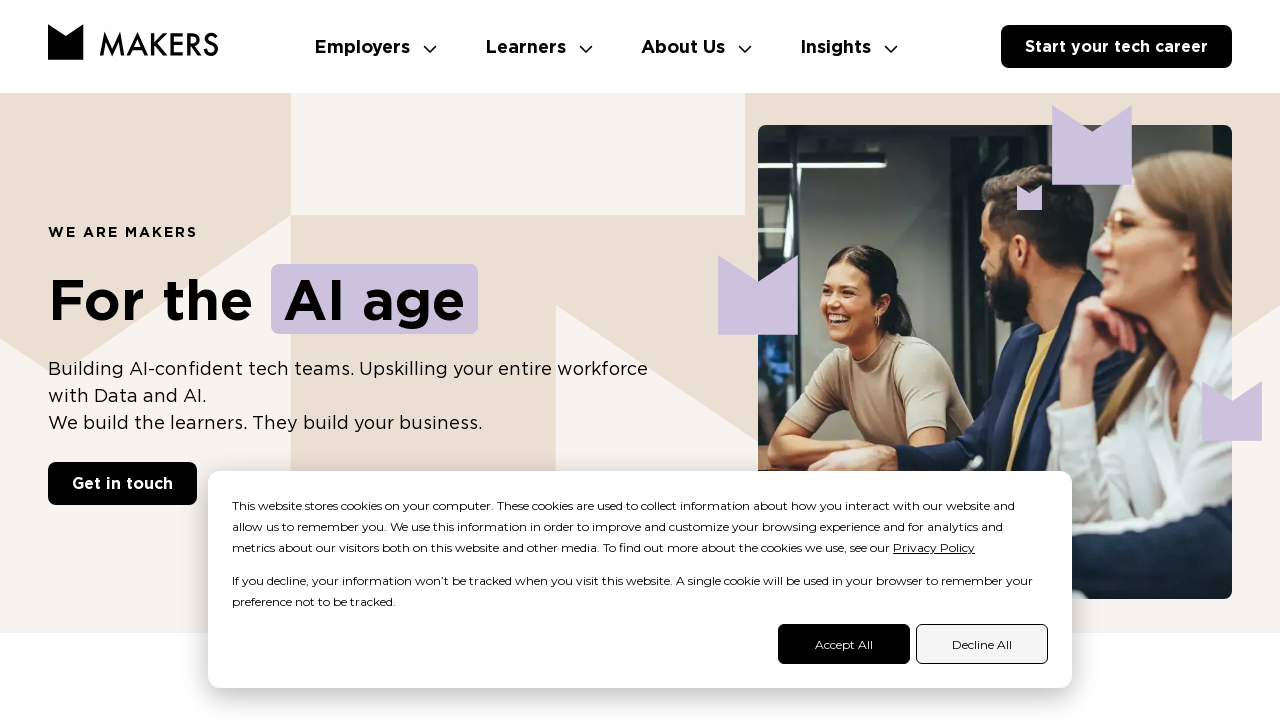

Retrieved page title: We are Makers. Building the future.
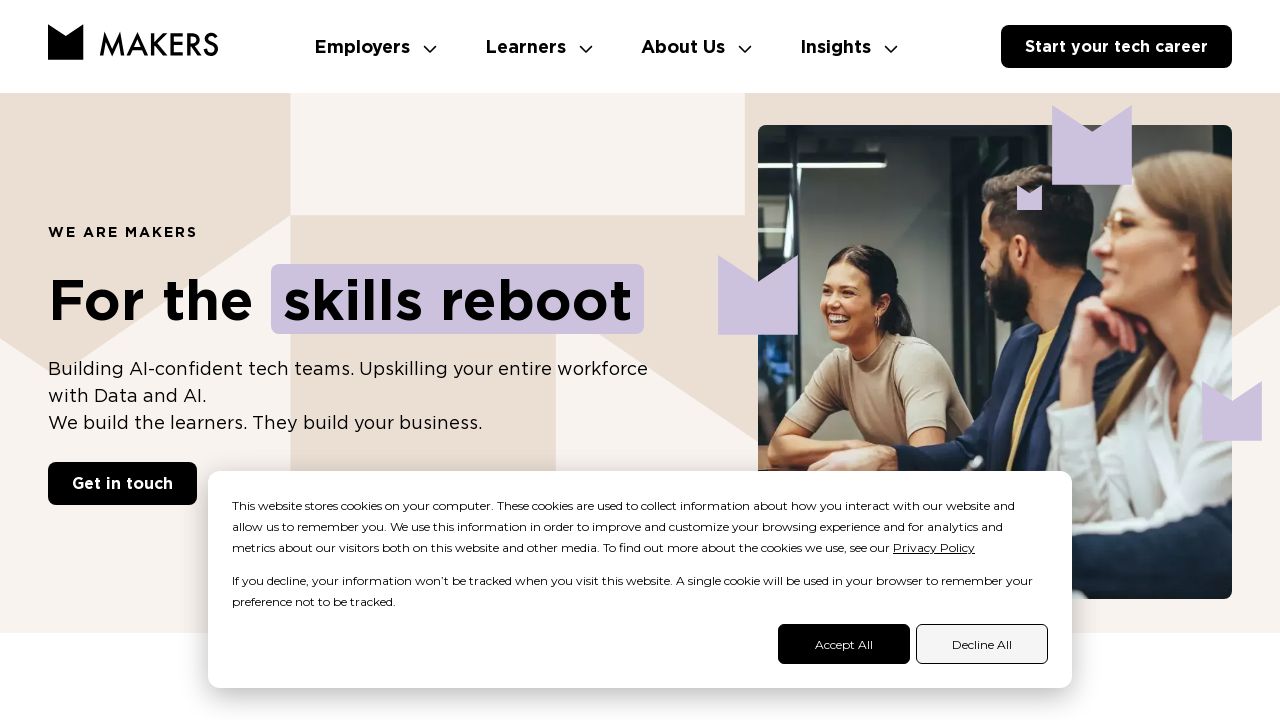

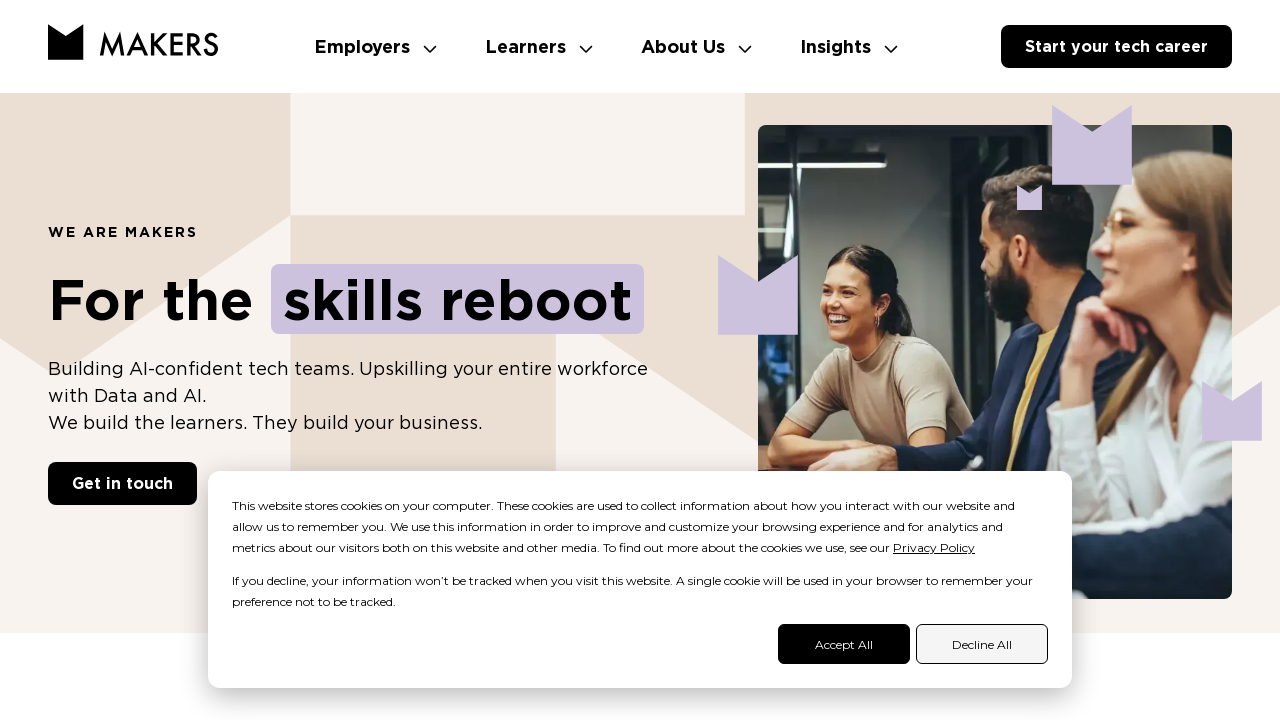